Tests browser window handling by clicking a button to open a new child window, switching to the child window, and verifying the heading text is displayed

Starting URL: https://demoqa.com/browser-windows

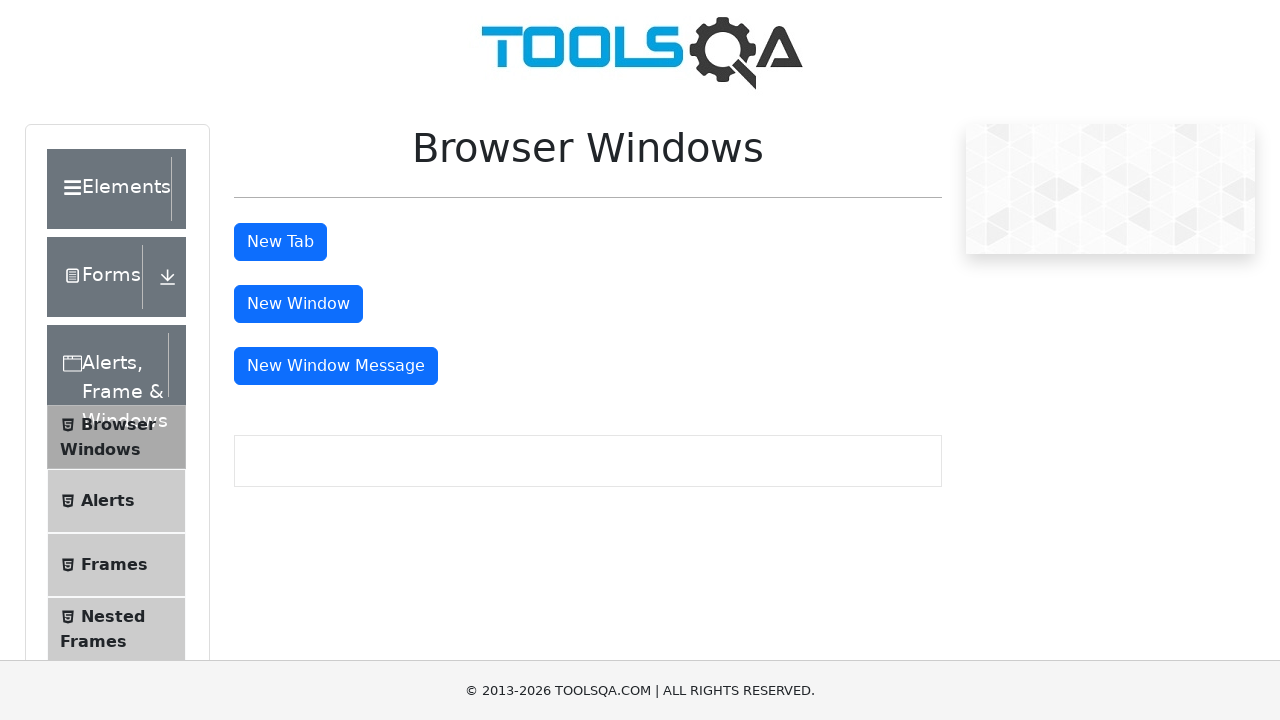

Clicked button to open new child window at (298, 304) on #windowButton
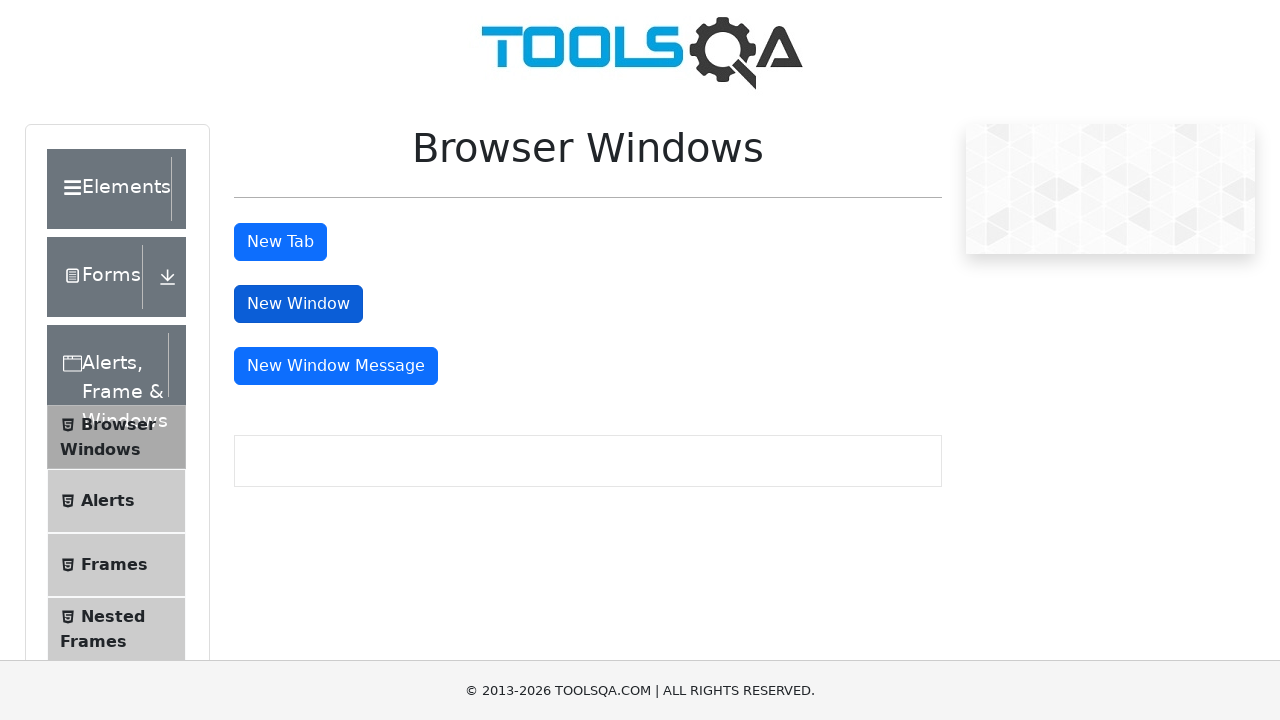

Captured new child window/page object
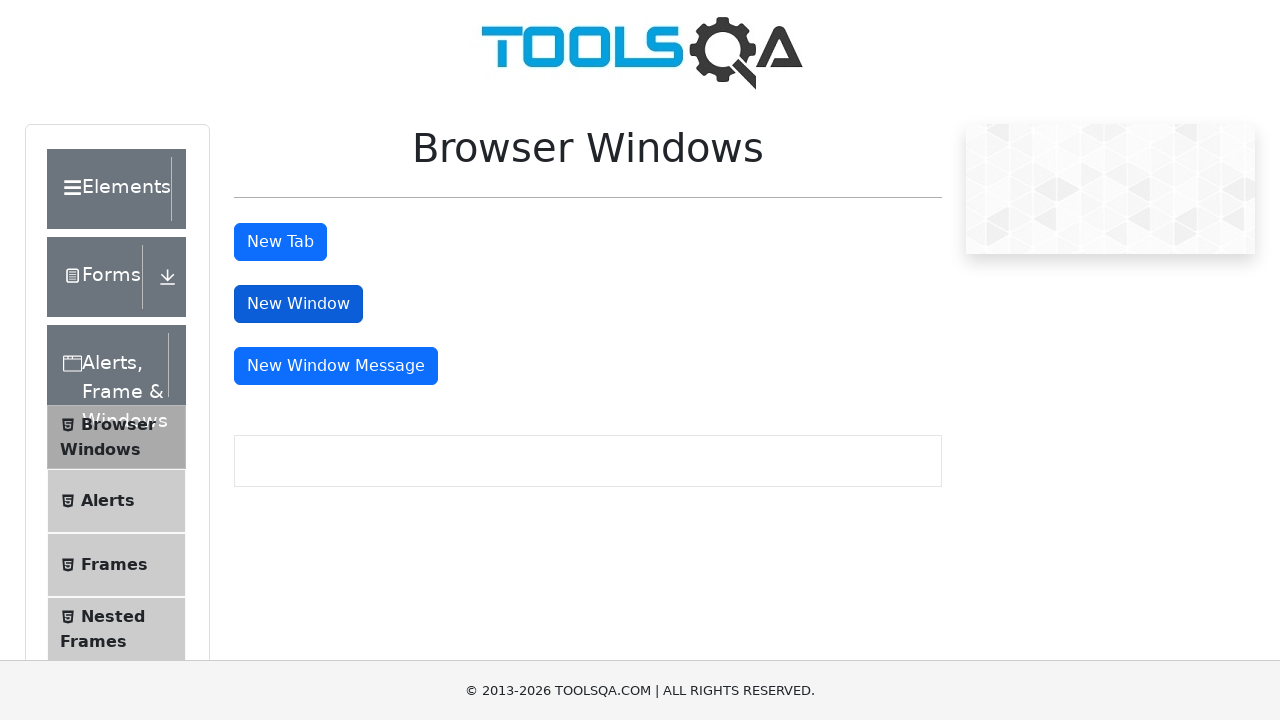

Waited for sample heading to load in child window
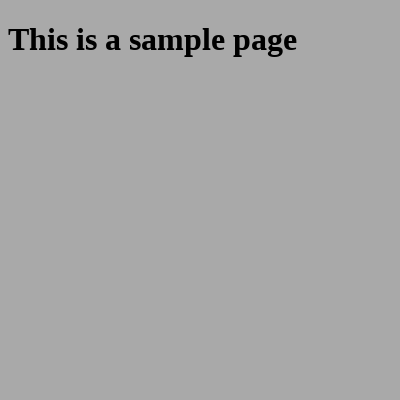

Located the sample heading element in child window
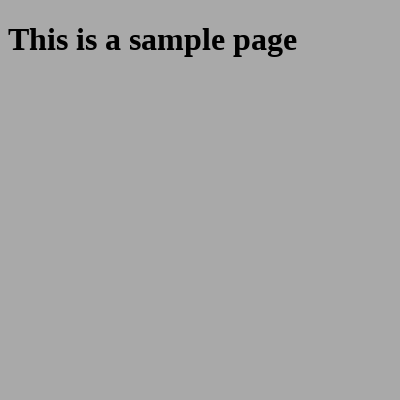

Verified sample heading is visible in child window
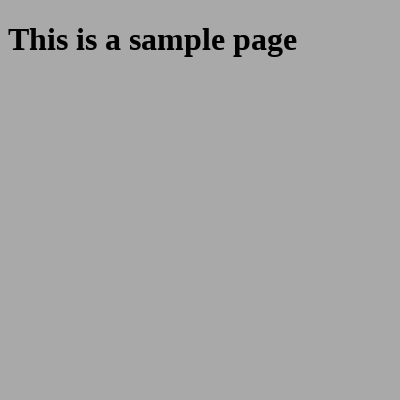

Closed the child window
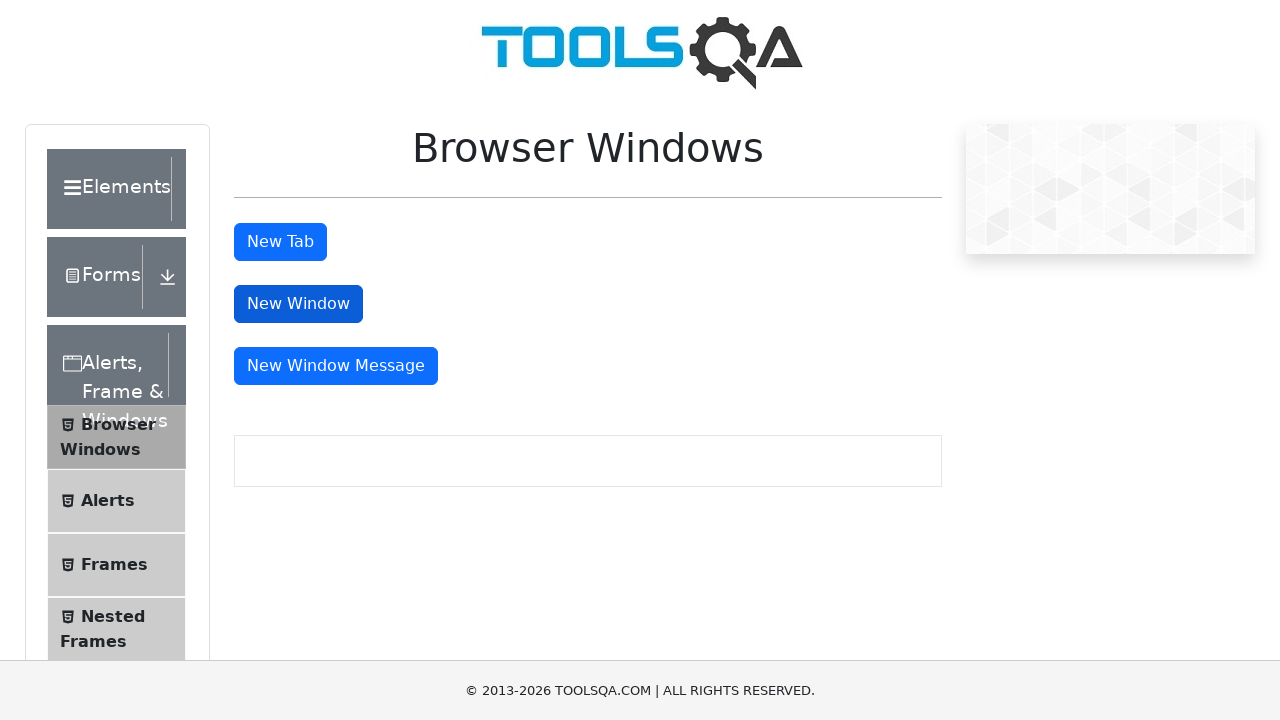

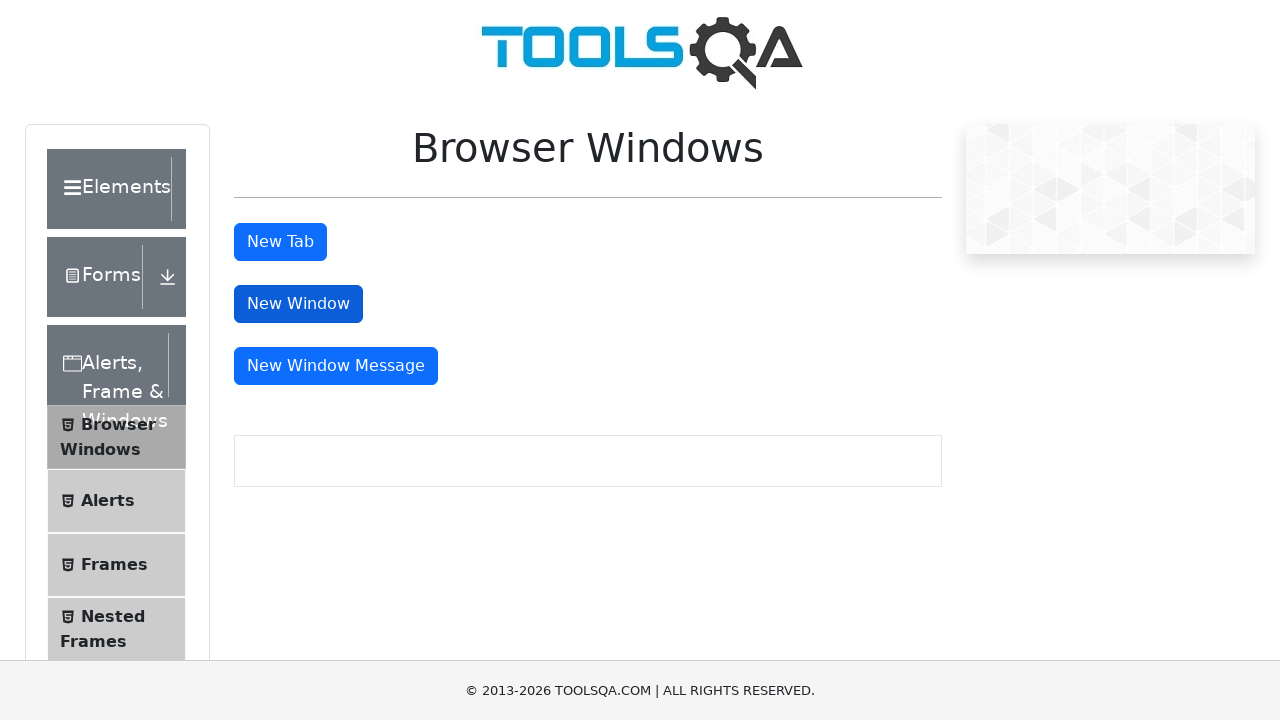